Navigates to the Demoblaze e-commerce demo site and verifies that product listings are displayed on the homepage.

Starting URL: https://www.demoblaze.com/index.html

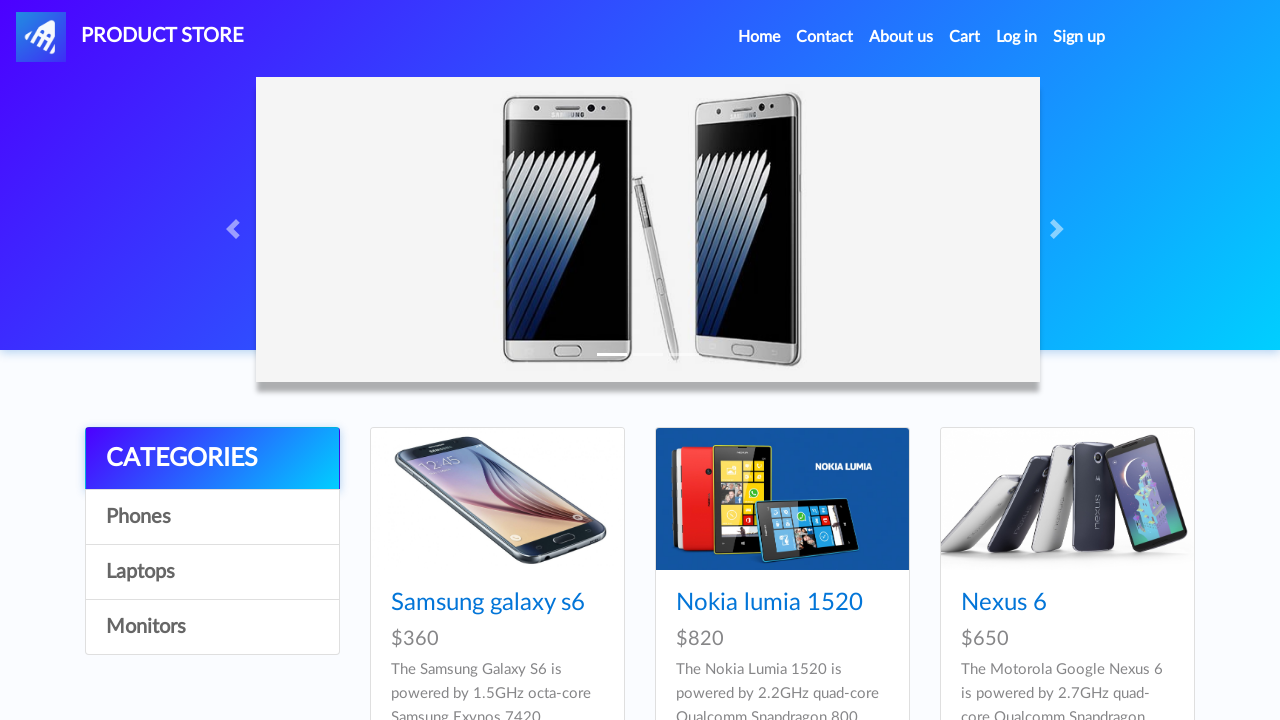

Navigated to Demoblaze homepage
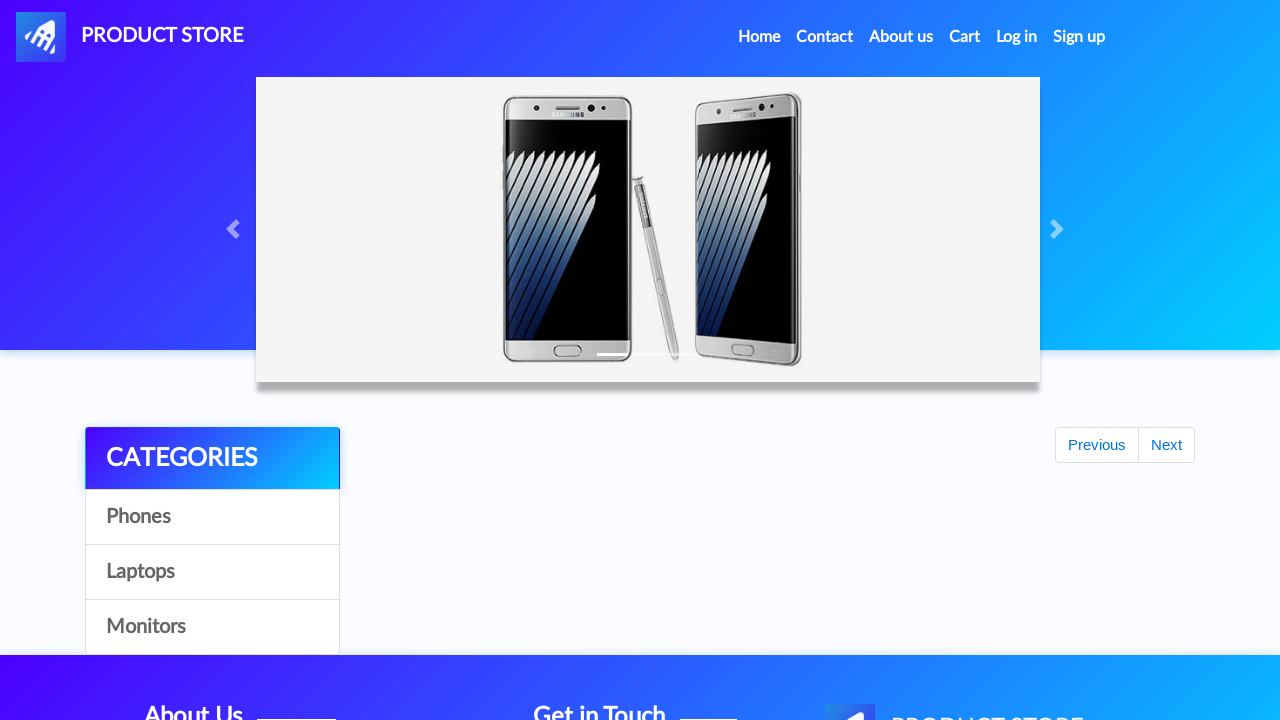

Product listings loaded on homepage
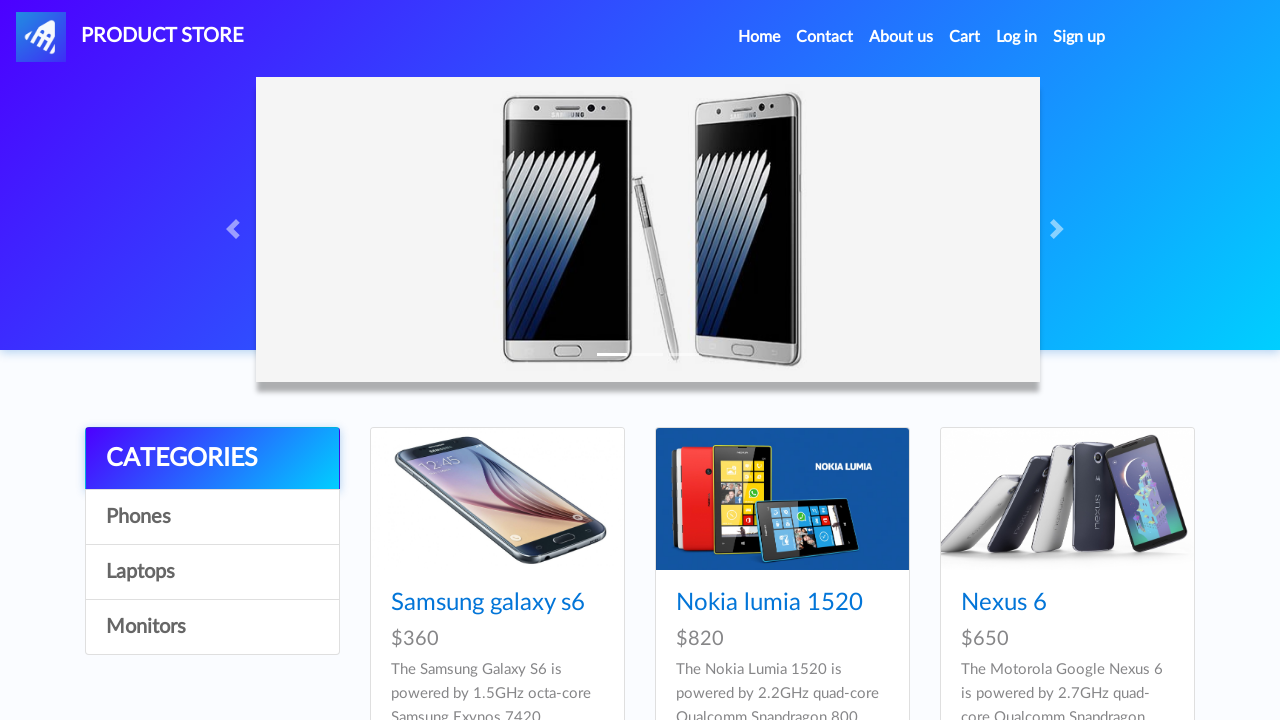

Located all product links on page
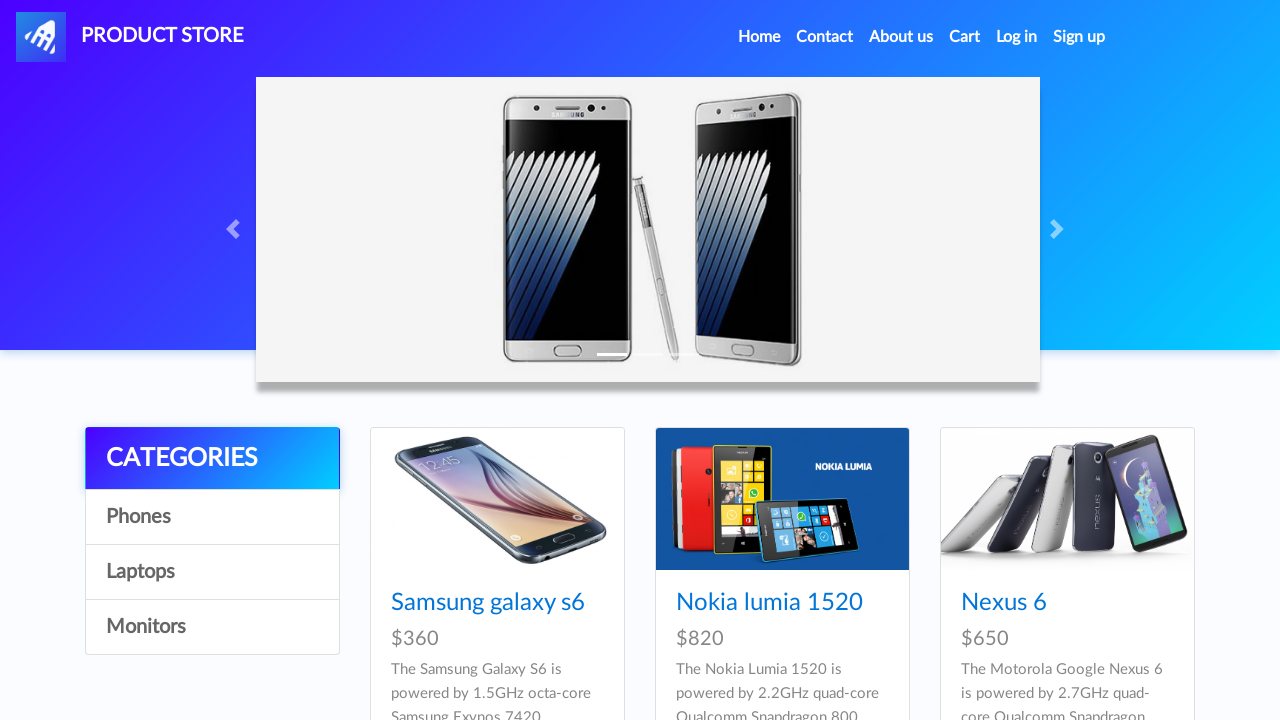

Verified 9 products are displayed on the homepage
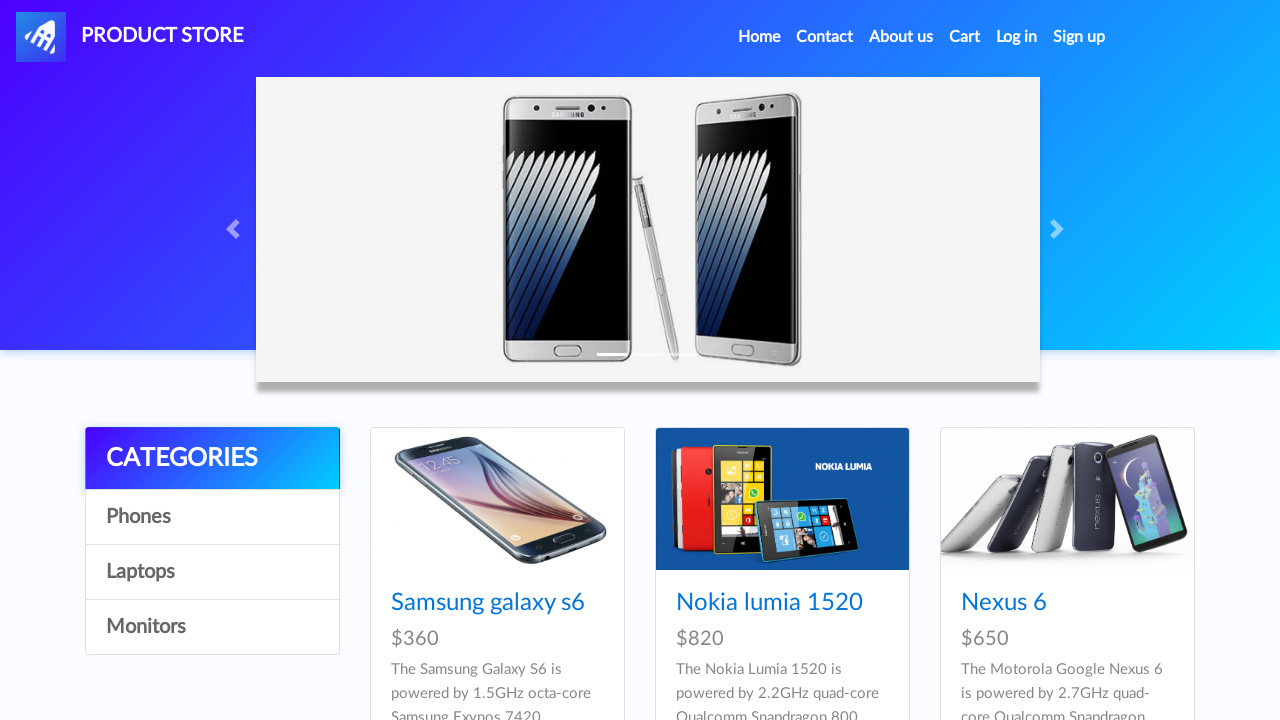

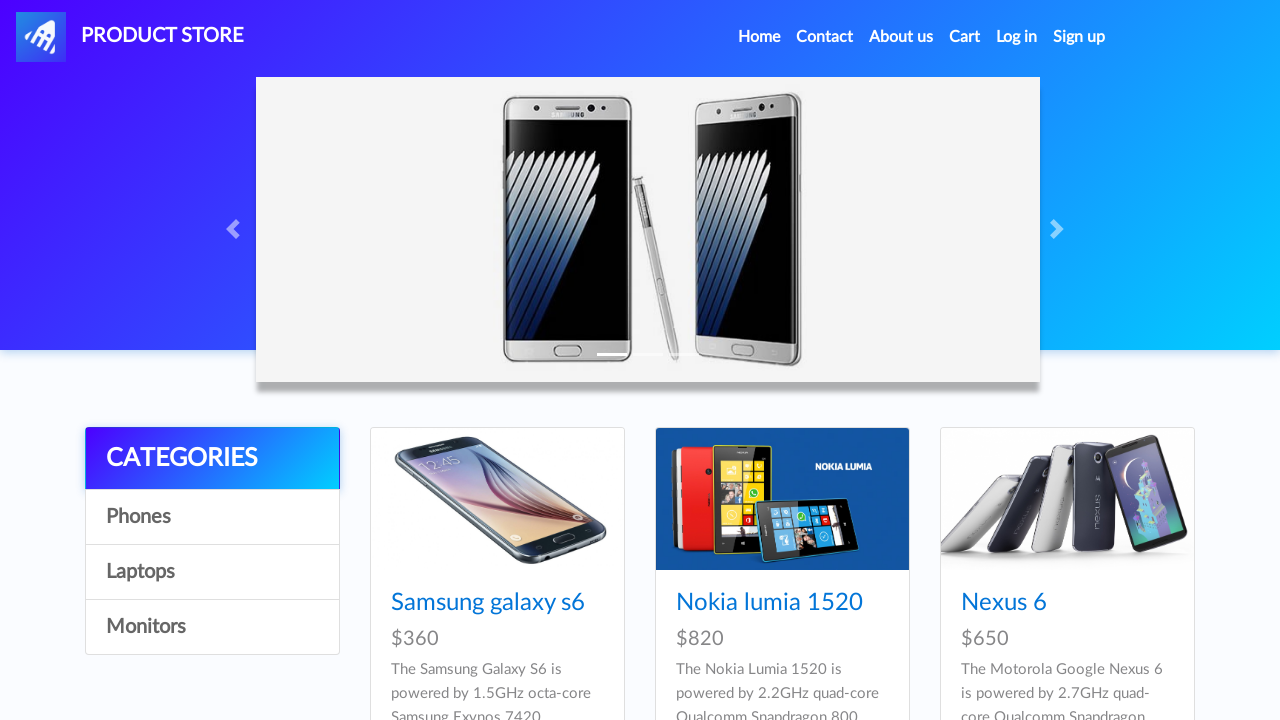